Tests passenger selection dropdown by clicking to open it, incrementing adult count to 5 and child count to 1, then verifying the display

Starting URL: https://rahulshettyacademy.com/dropdownsPractise/

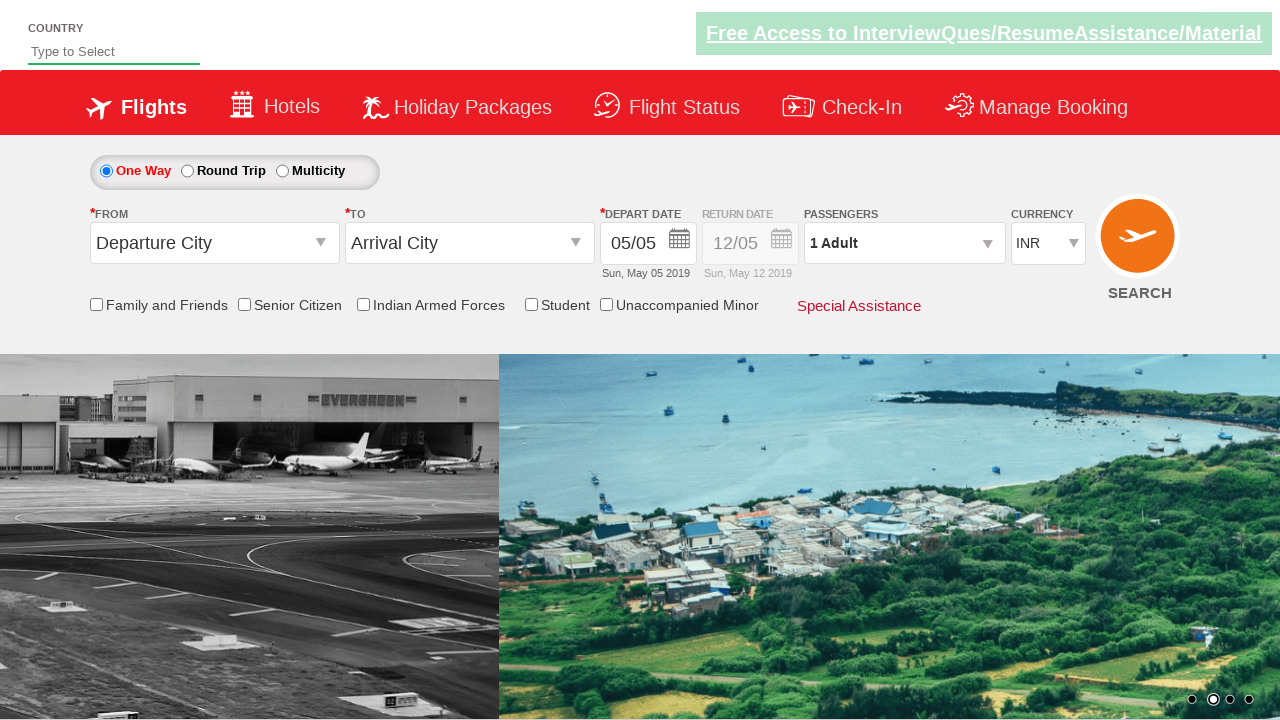

Clicked passenger selection dropdown to open it at (904, 243) on #divpaxinfo
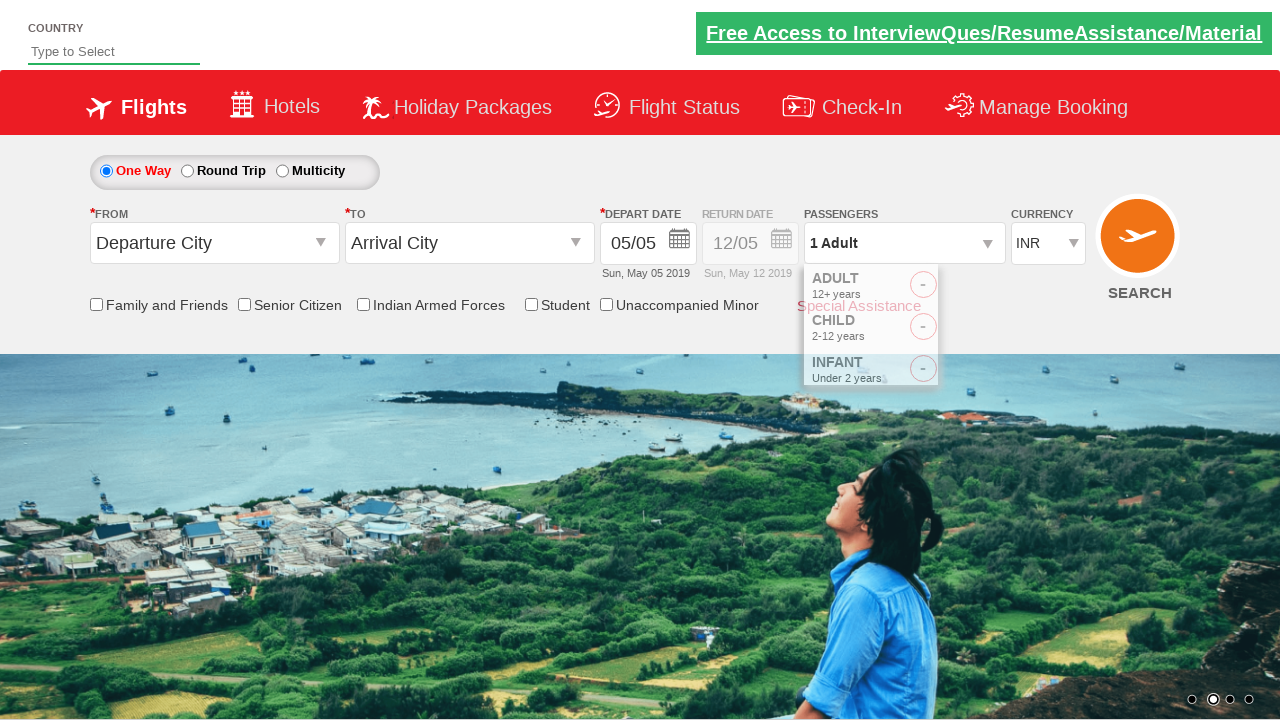

Dropdown opened and increment adult button is visible
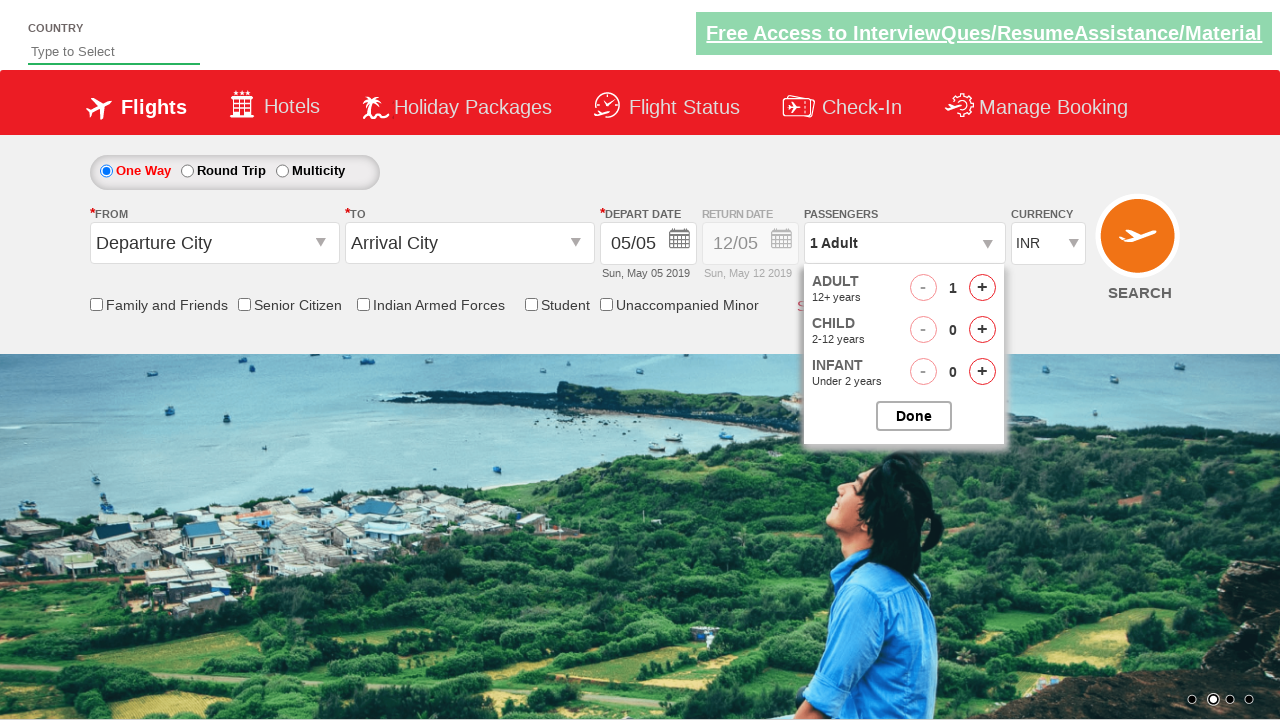

Clicked increment adult button (iteration 1/4) at (982, 288) on #hrefIncAdt
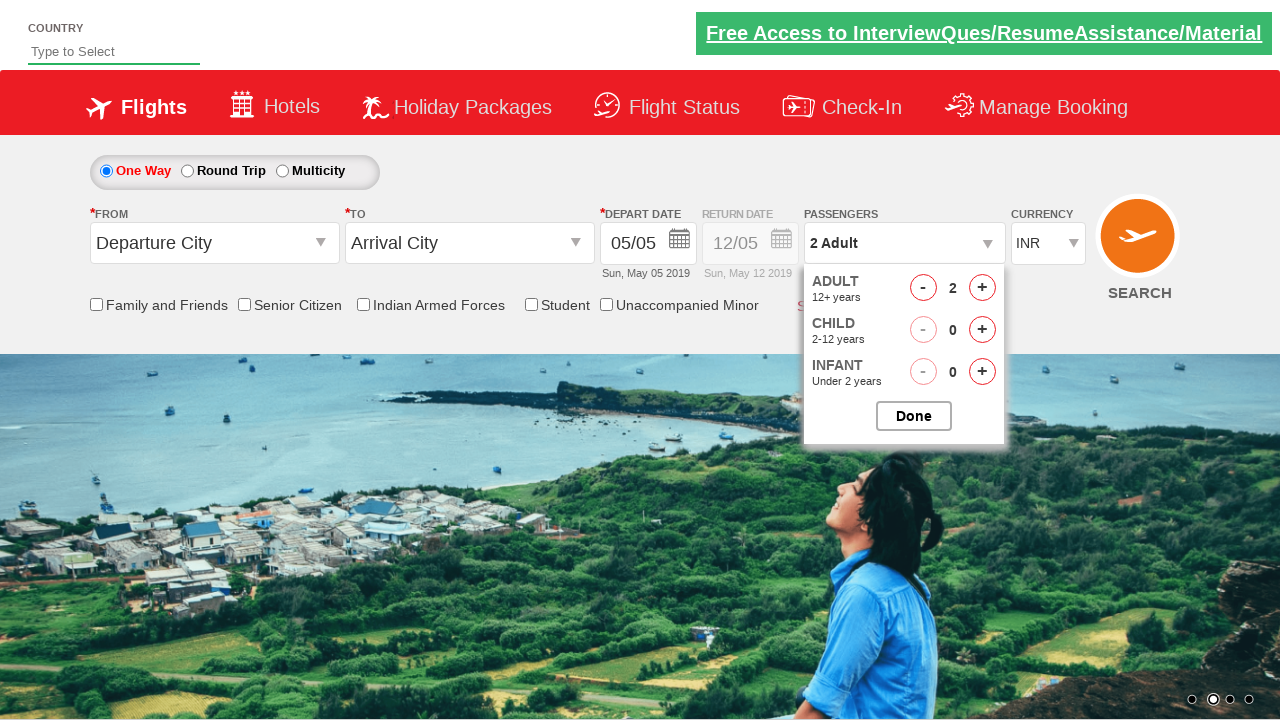

Waited 100ms for UI update
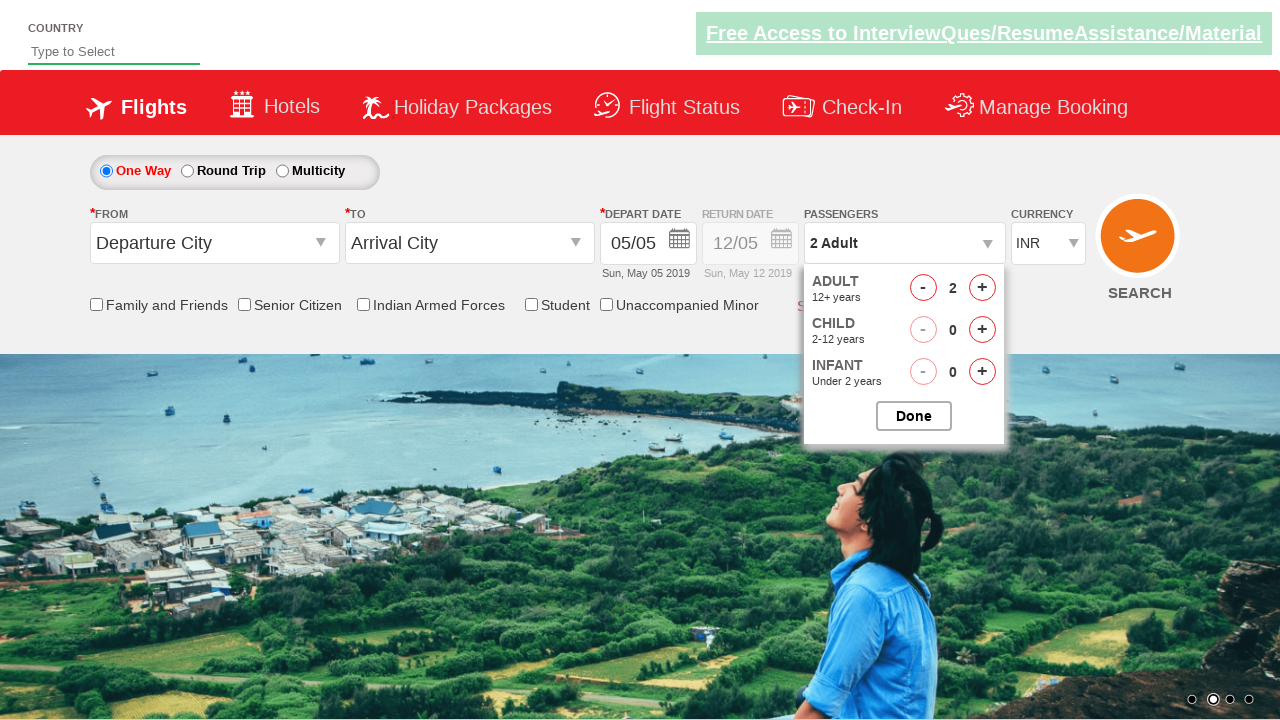

Clicked increment adult button (iteration 2/4) at (982, 288) on #hrefIncAdt
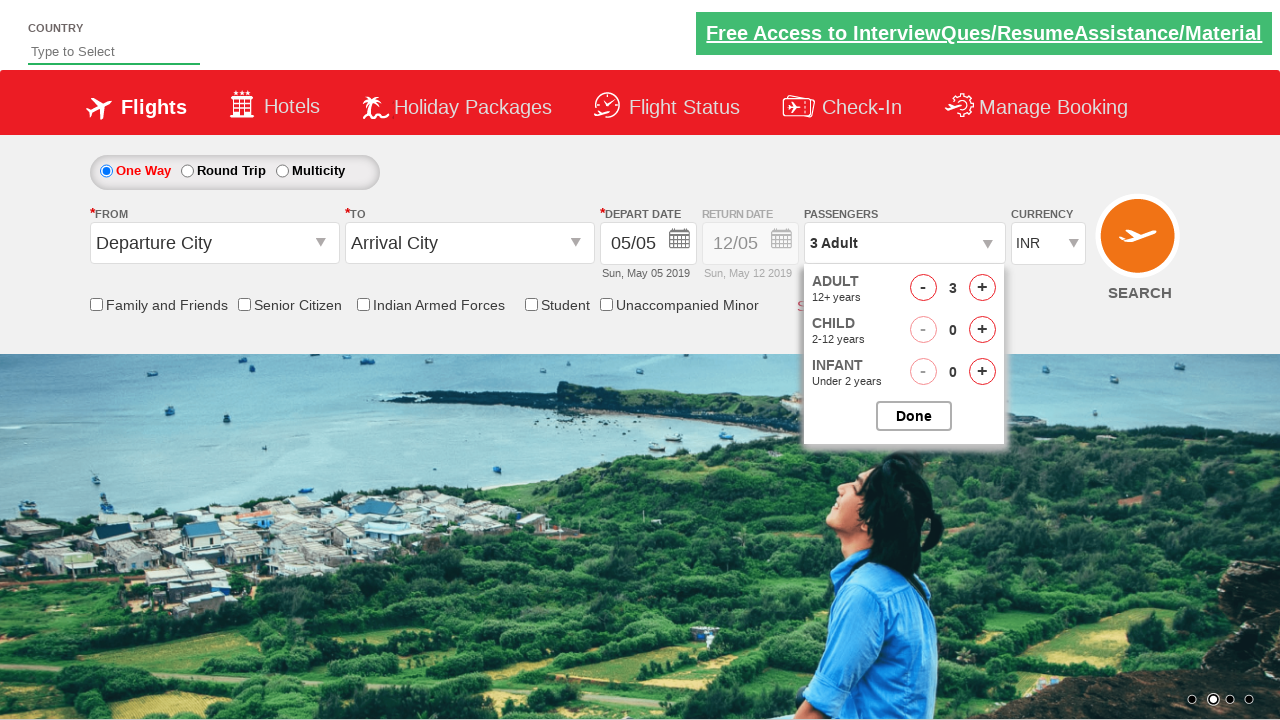

Waited 100ms for UI update
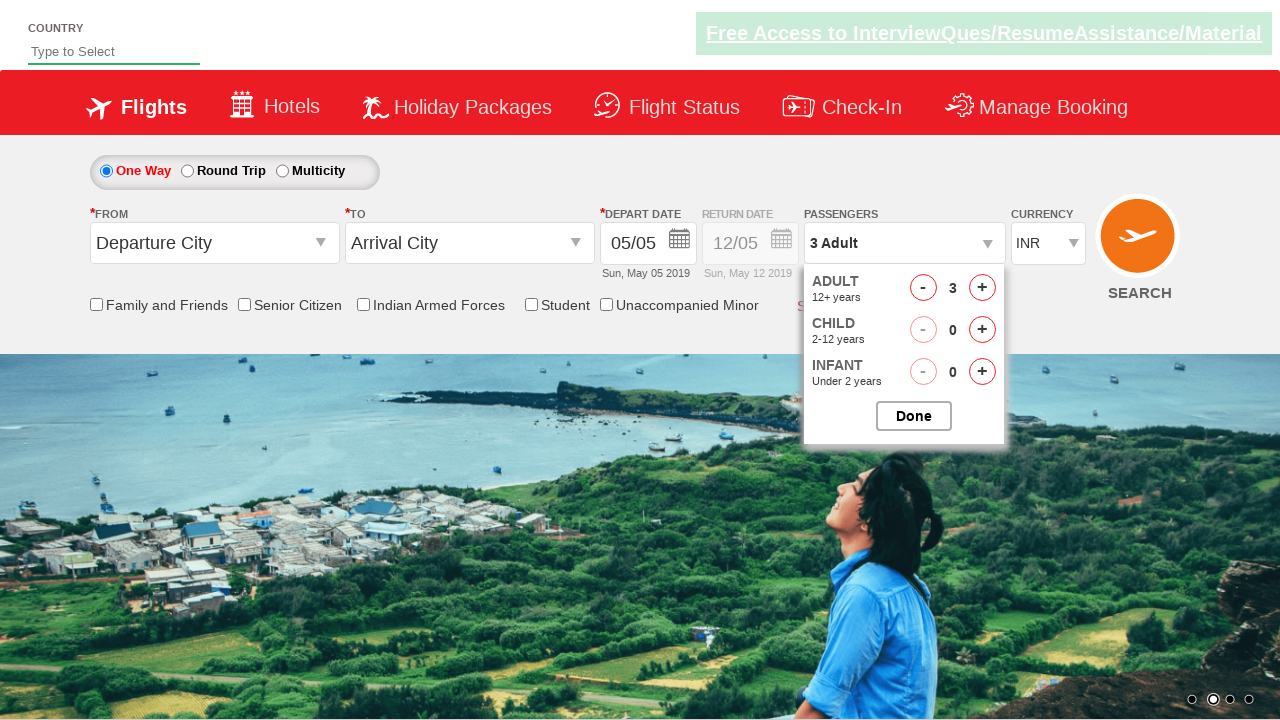

Clicked increment adult button (iteration 3/4) at (982, 288) on #hrefIncAdt
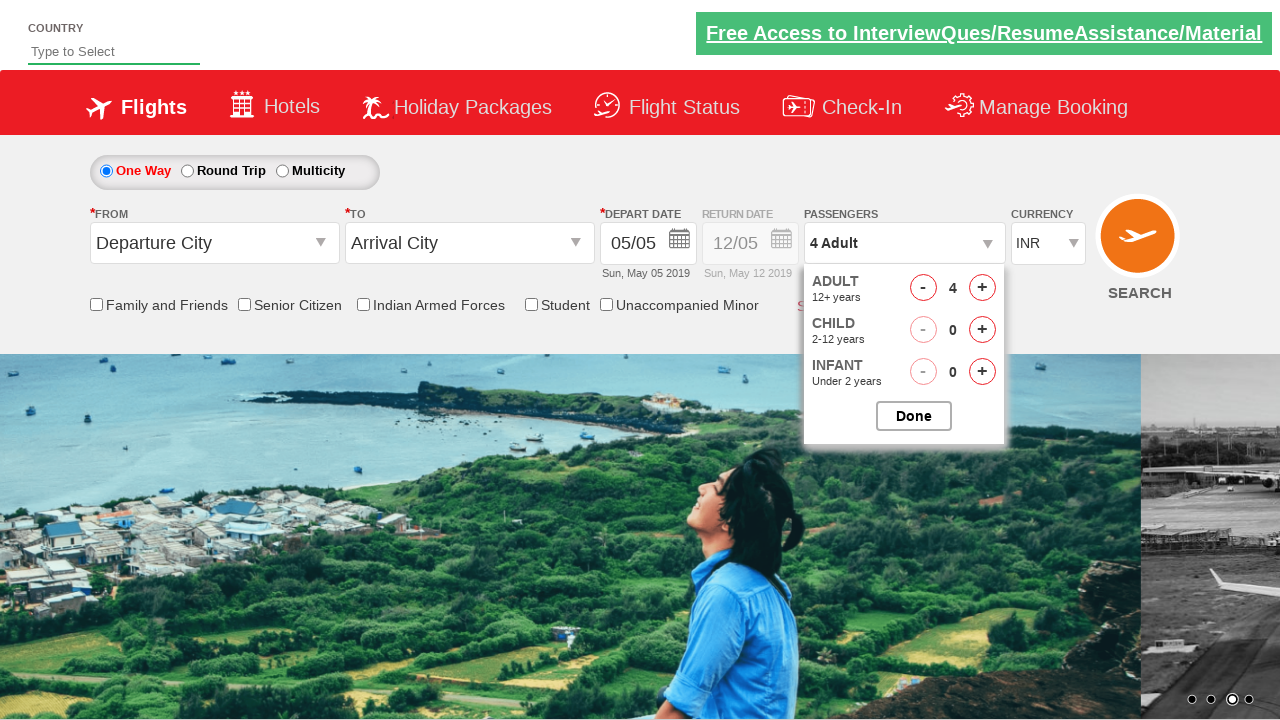

Waited 100ms for UI update
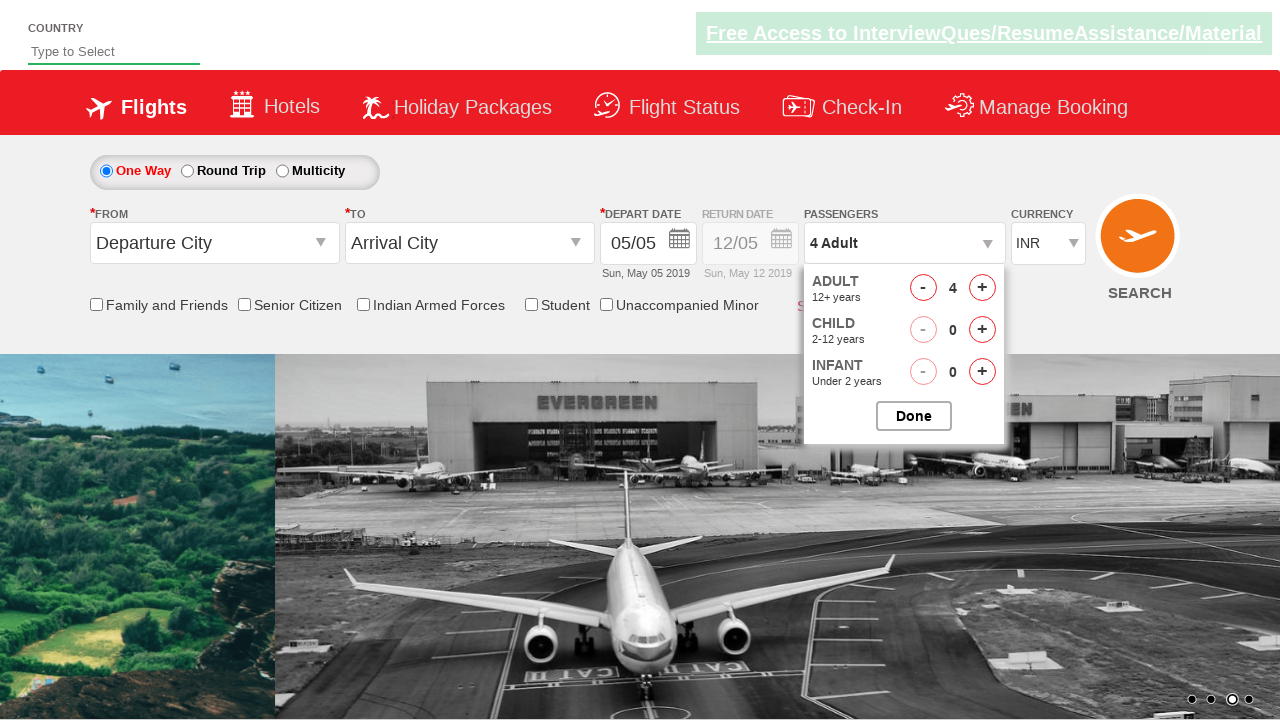

Clicked increment adult button (iteration 4/4) at (982, 288) on #hrefIncAdt
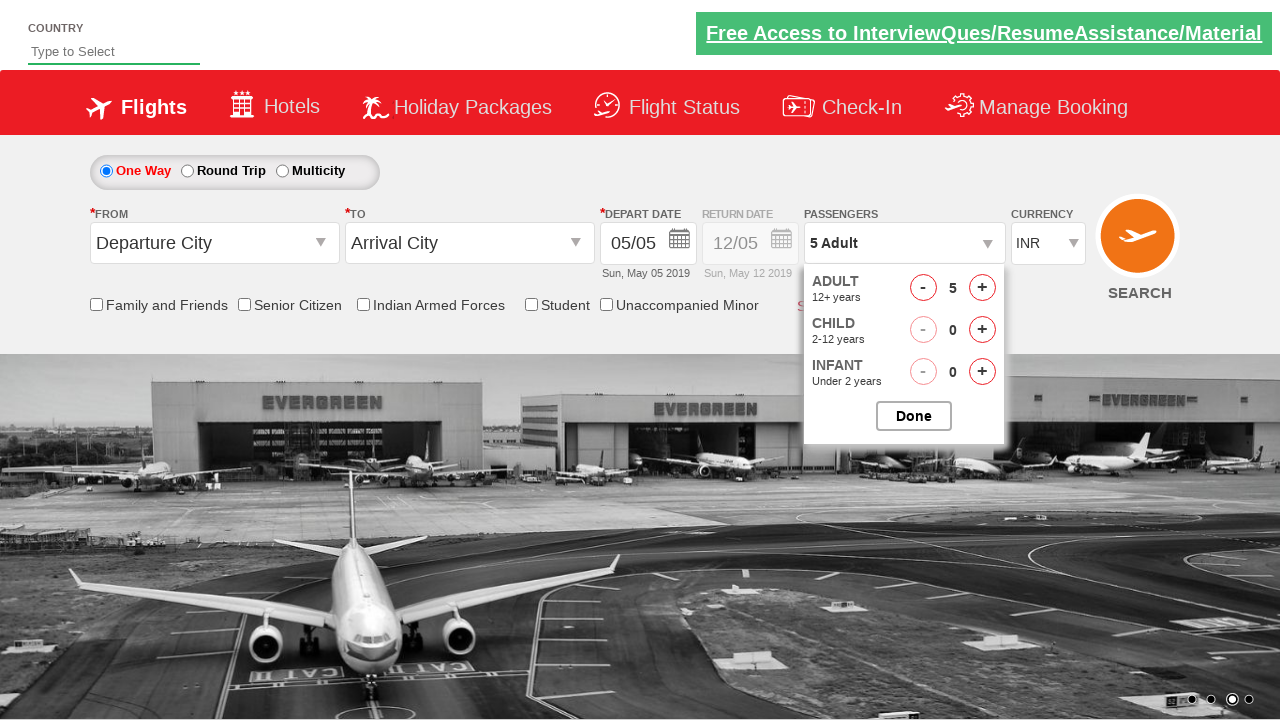

Waited 100ms for UI update
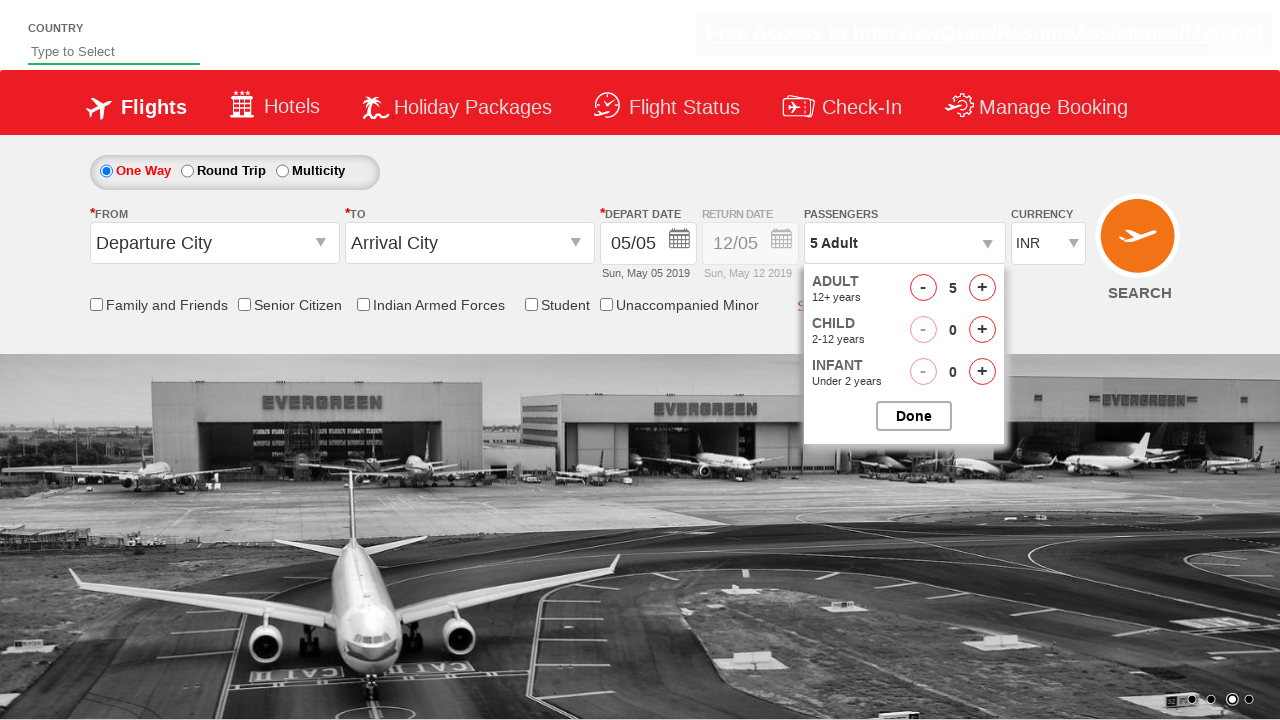

Clicked increment child button once at (982, 330) on #hrefIncChd
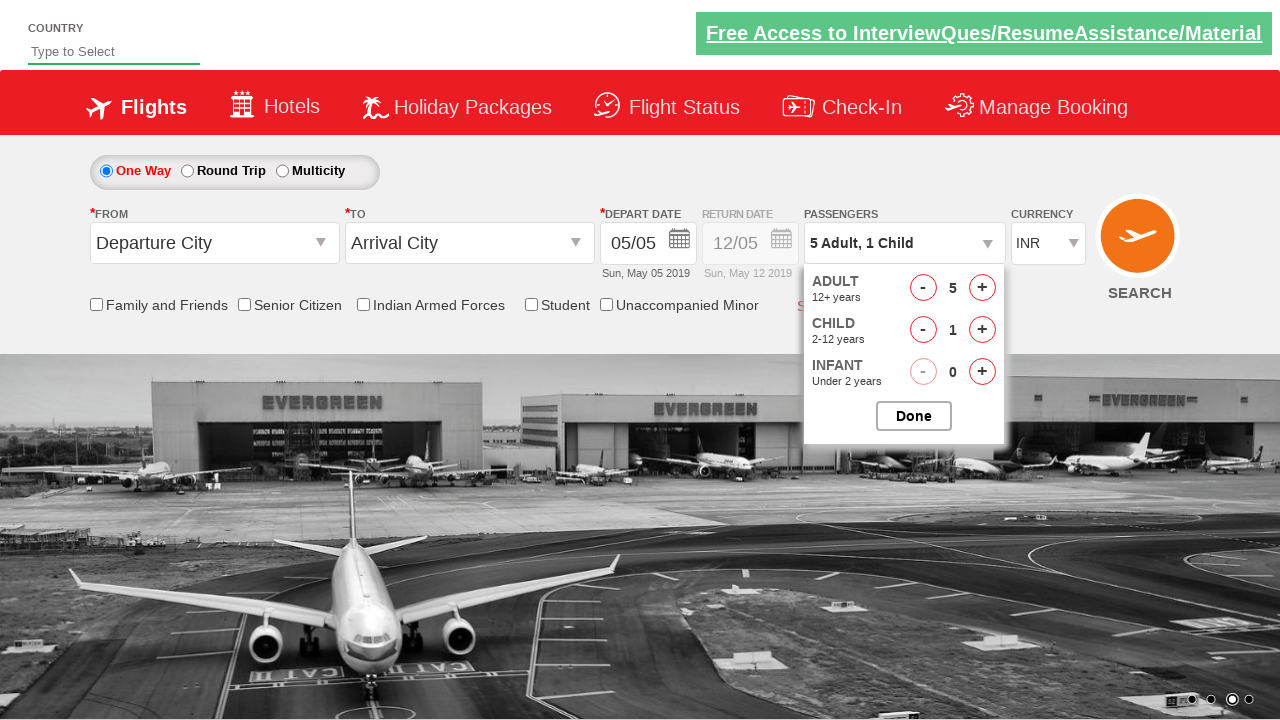

Clicked close button to close the passenger dropdown at (914, 416) on #btnclosepaxoption
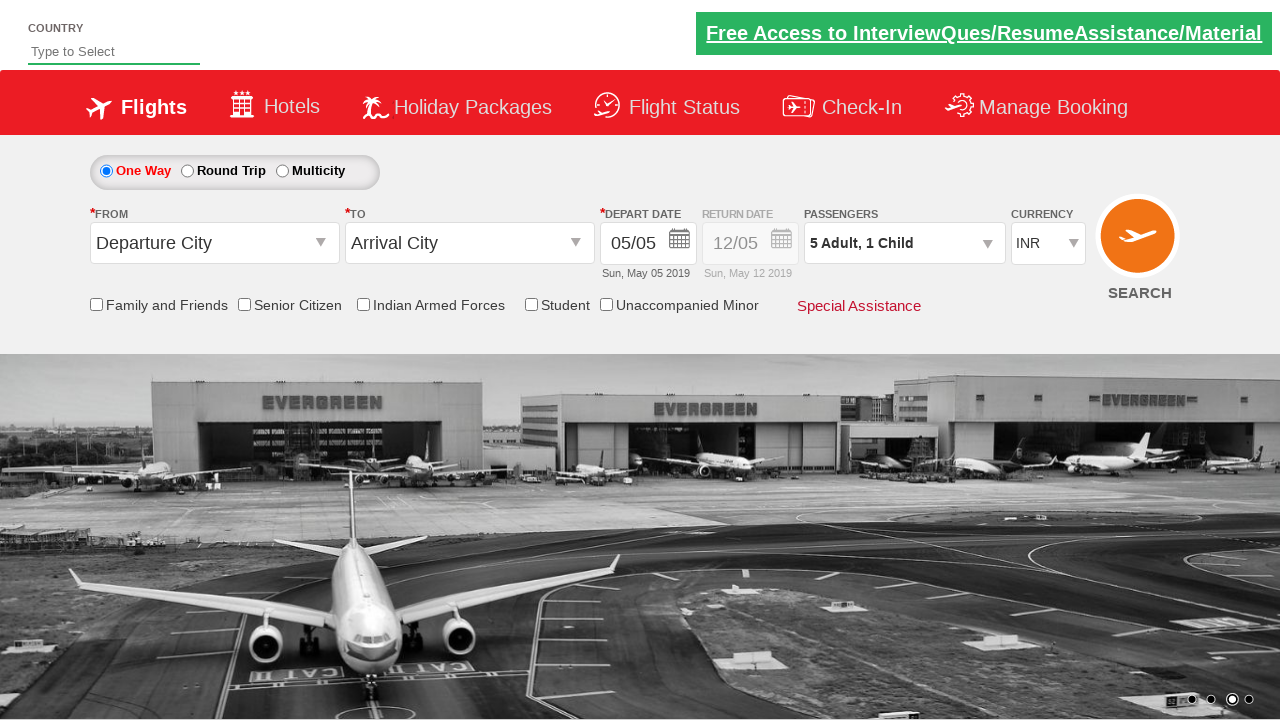

Verified that passenger info displays '5 Adult'
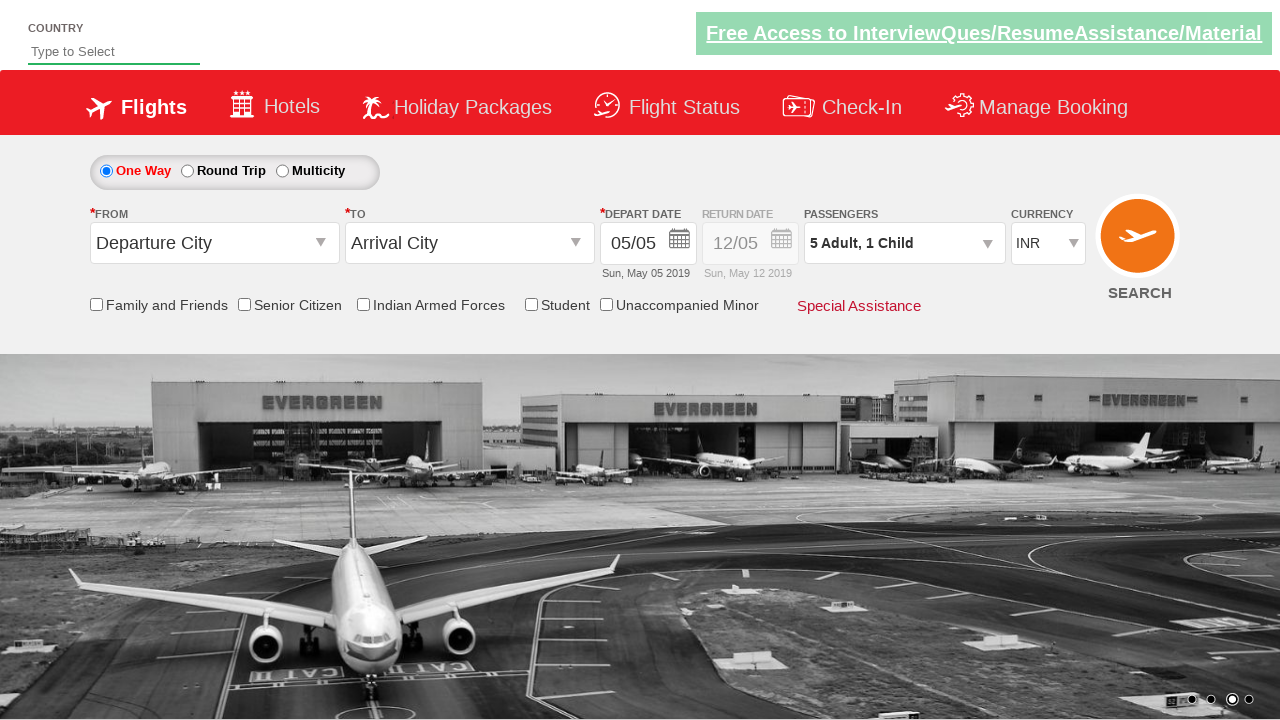

Verified that passenger info displays '1 Child'
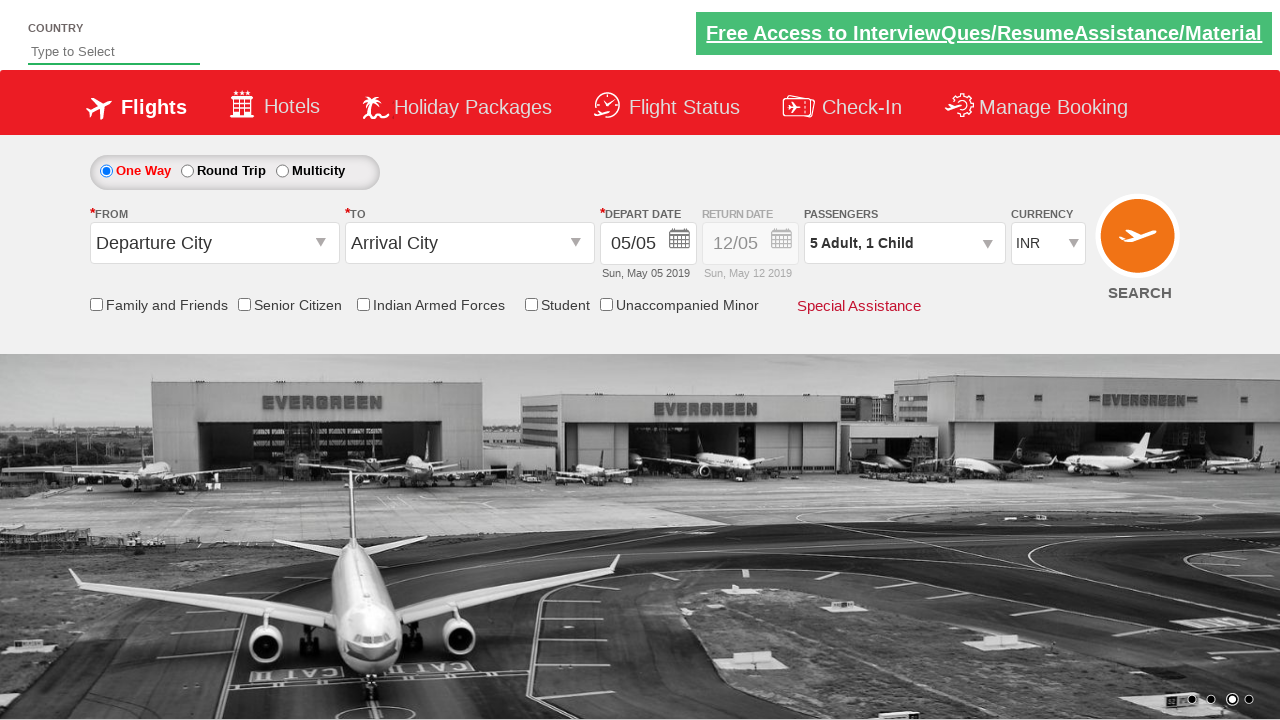

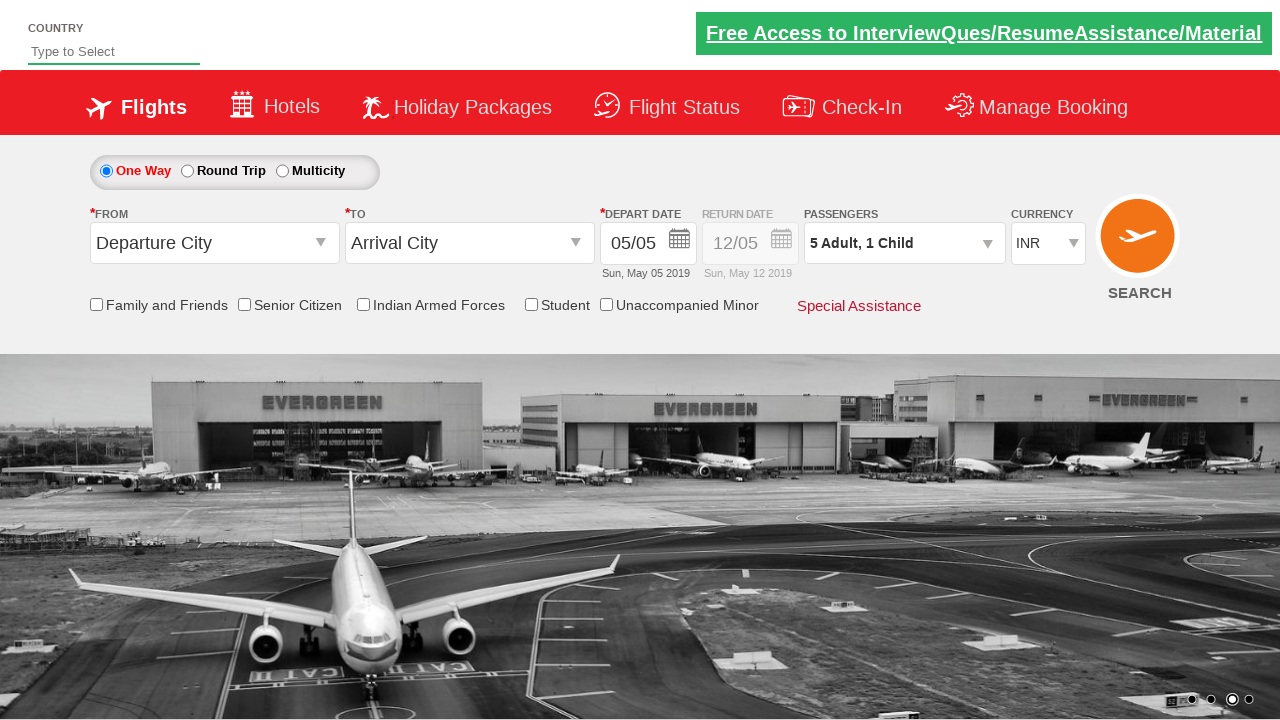